Tests filtering products by monitors category and verifying that two monitor products are displayed

Starting URL: https://demoblaze.com/index.html

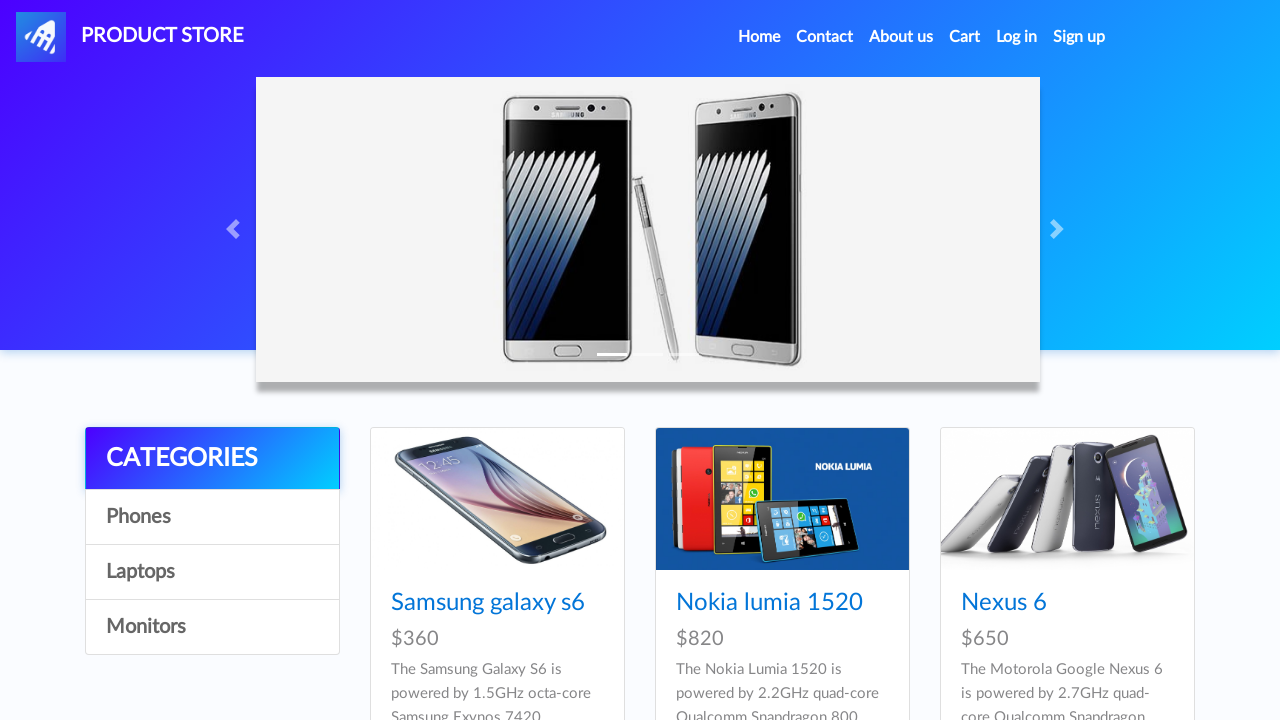

Clicked on monitors category filter at (212, 627) on [onclick="byCat('monitor')"]
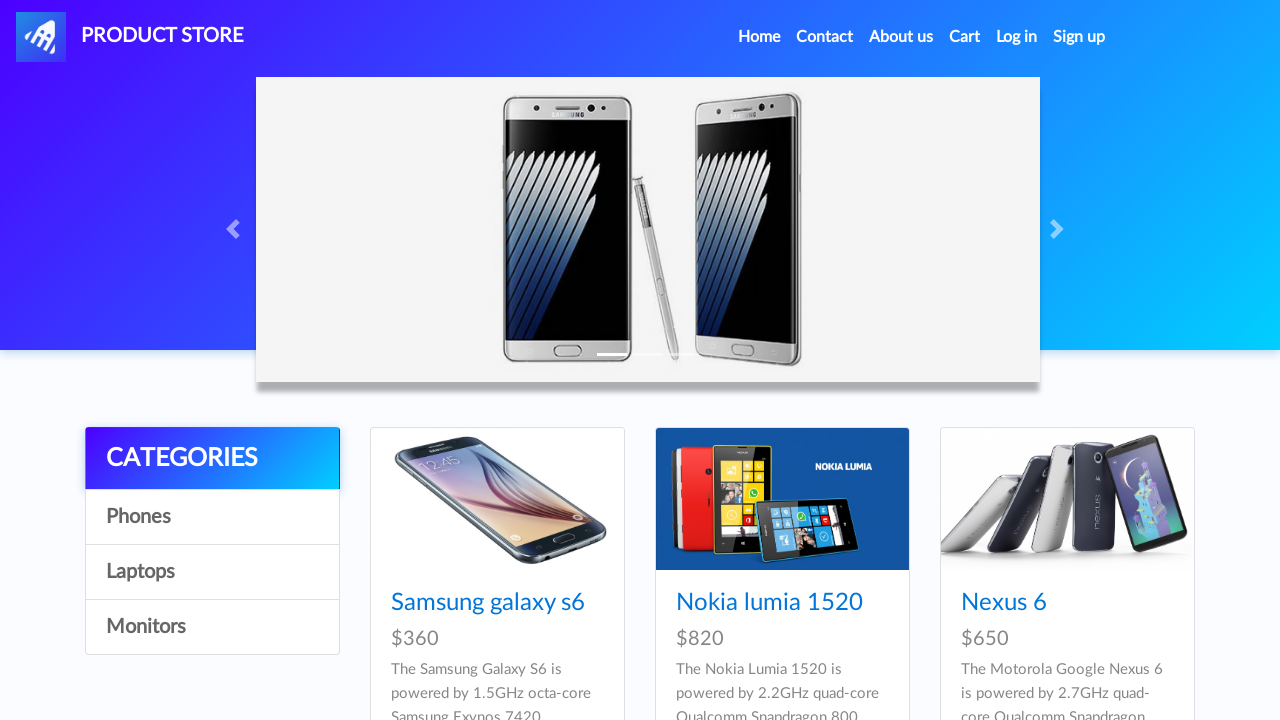

Waited for products to load (2000ms)
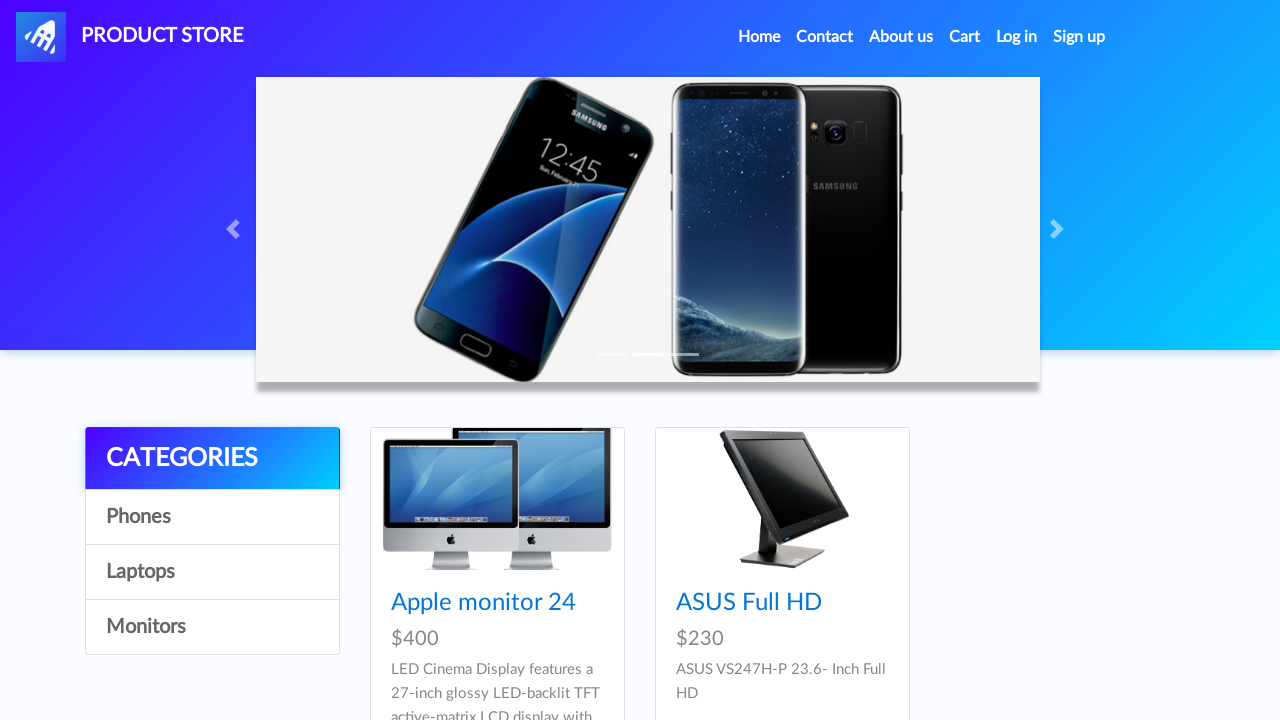

Located all monitor product cards
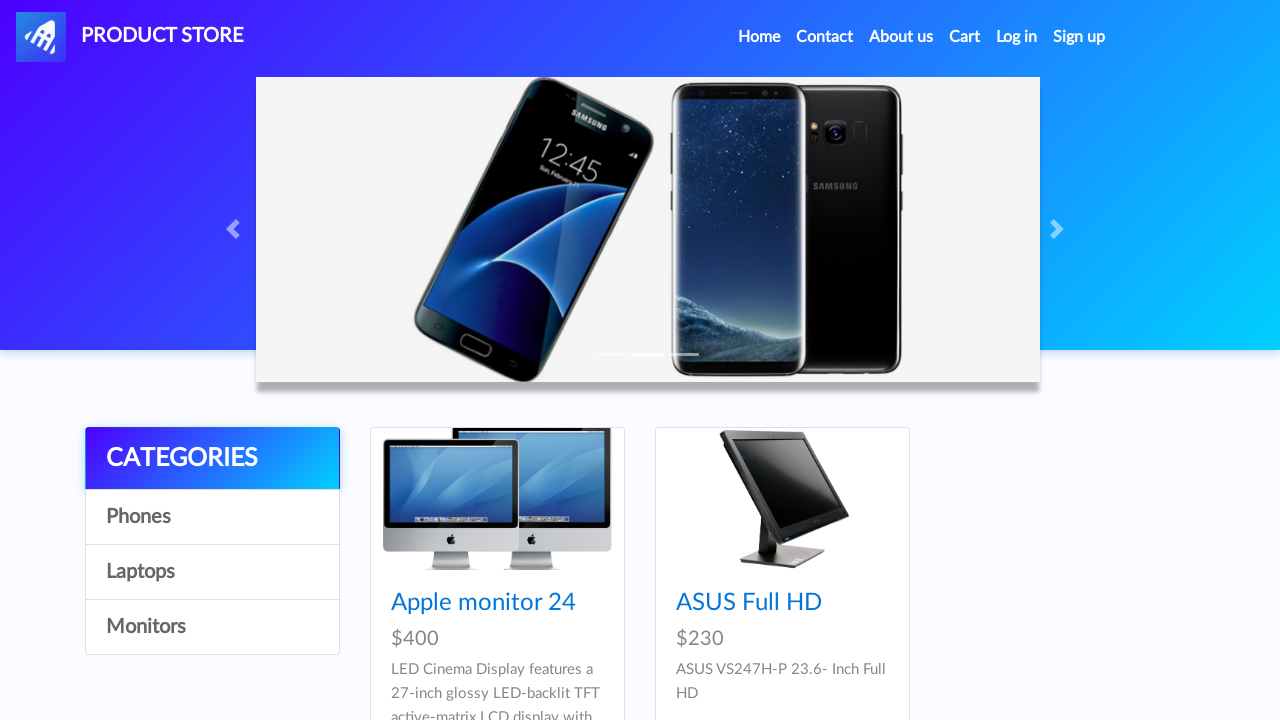

Verified that exactly 2 monitor products are displayed
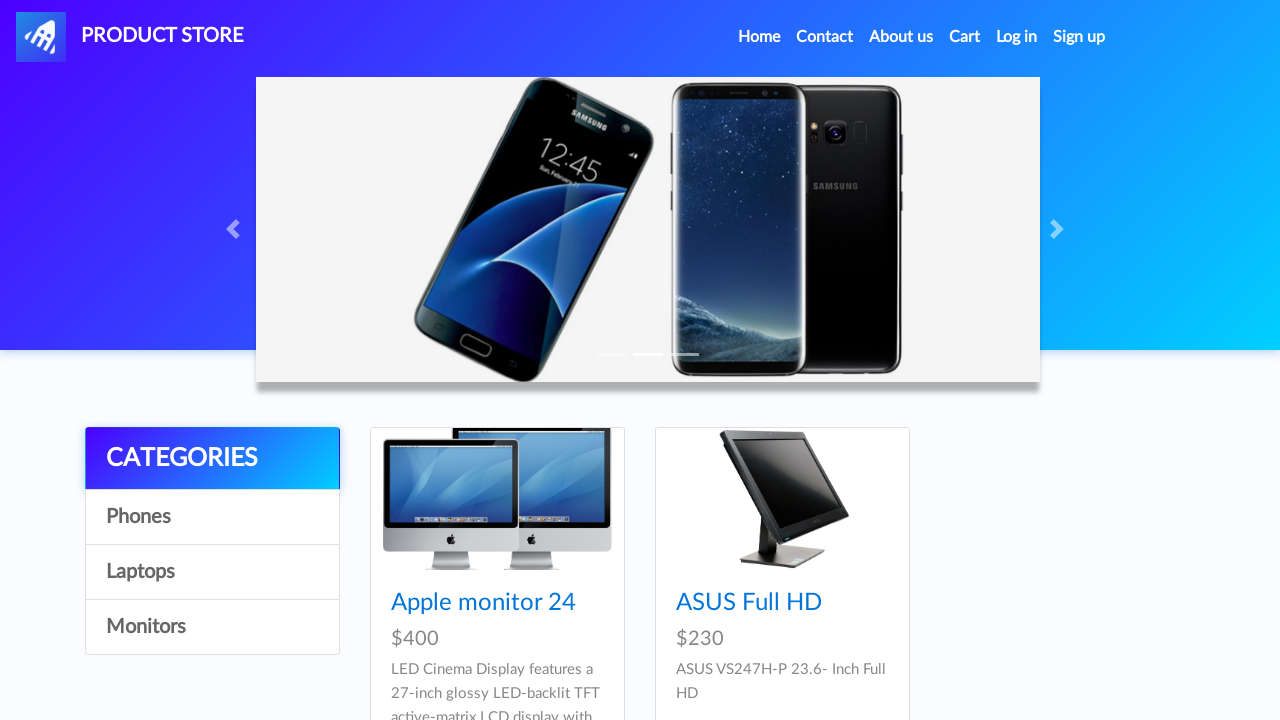

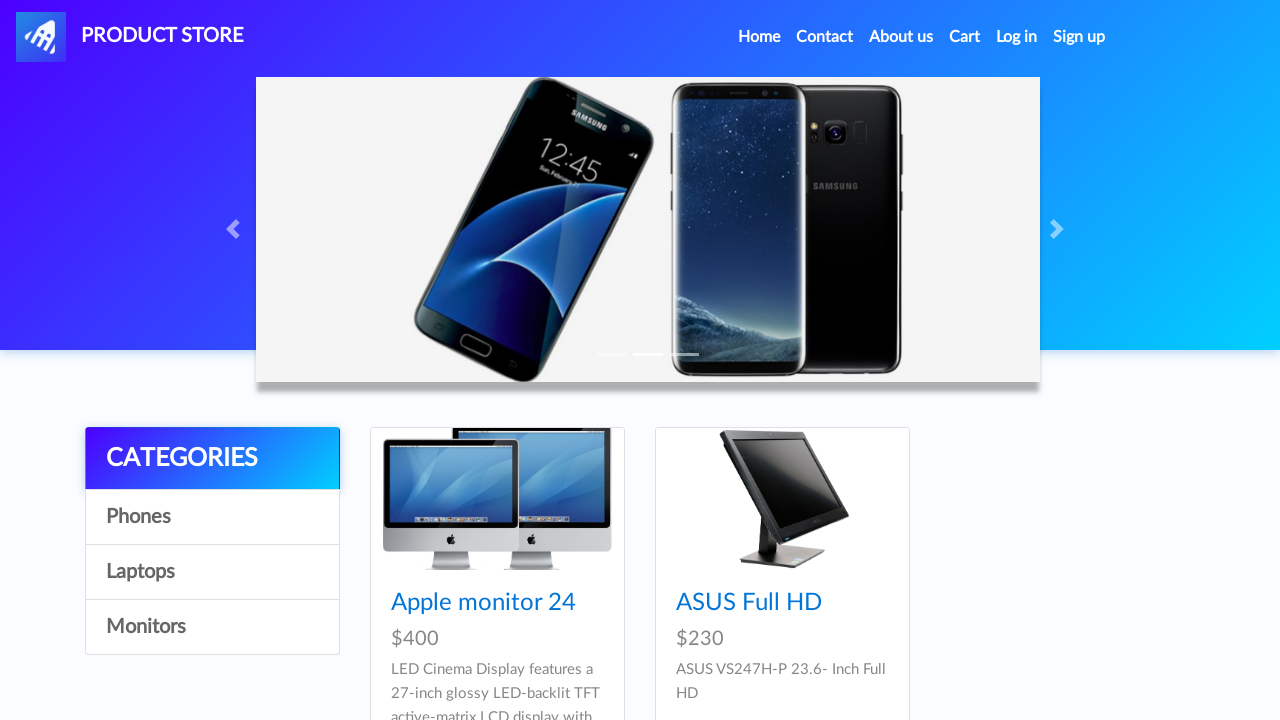